Tests waitUntil command by clicking checkbox button and waiting until the checkbox no longer exists

Starting URL: https://the-internet.herokuapp.com/dynamic_controls

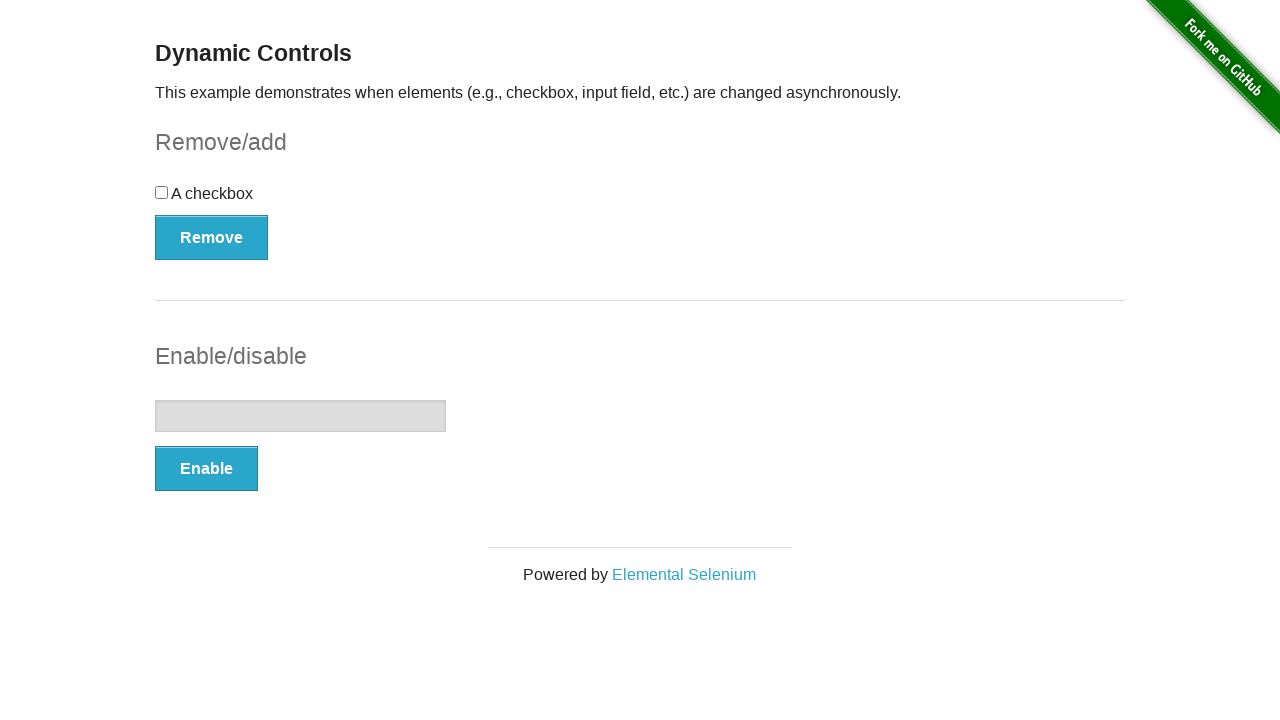

Clicked the remove checkbox button at (212, 237) on #checkbox-example button
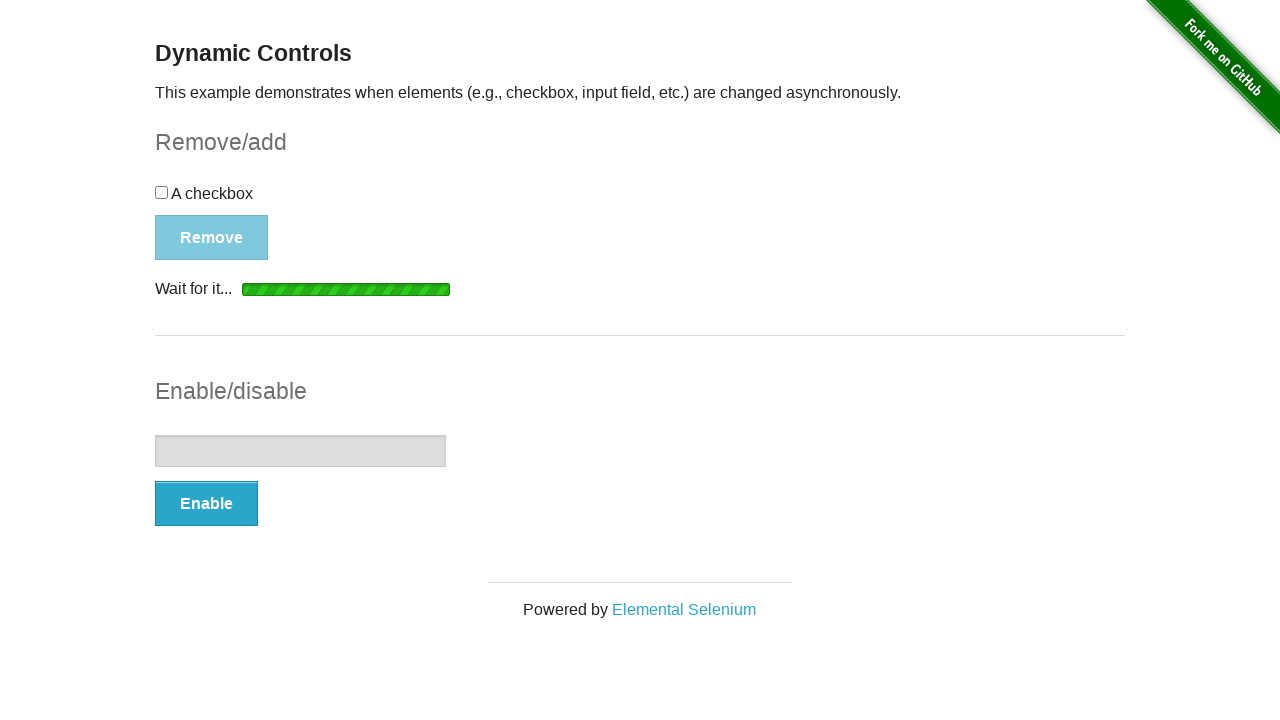

Waited until checkbox was removed from DOM
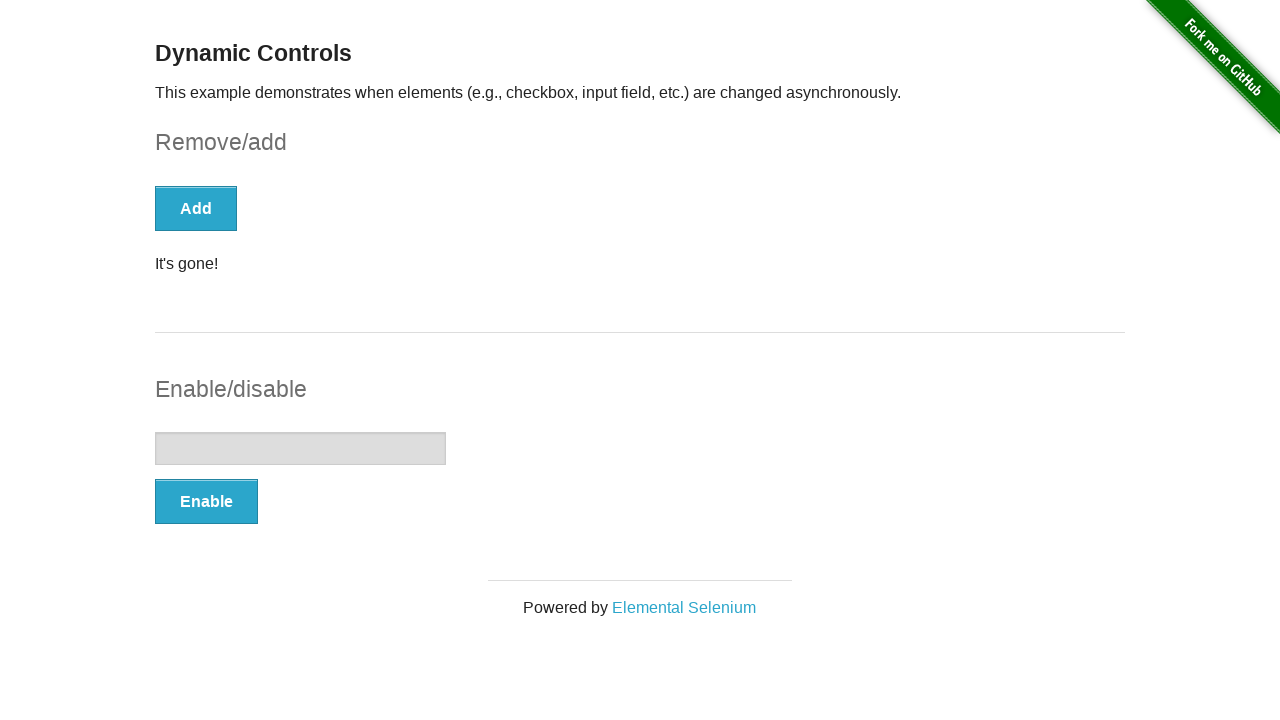

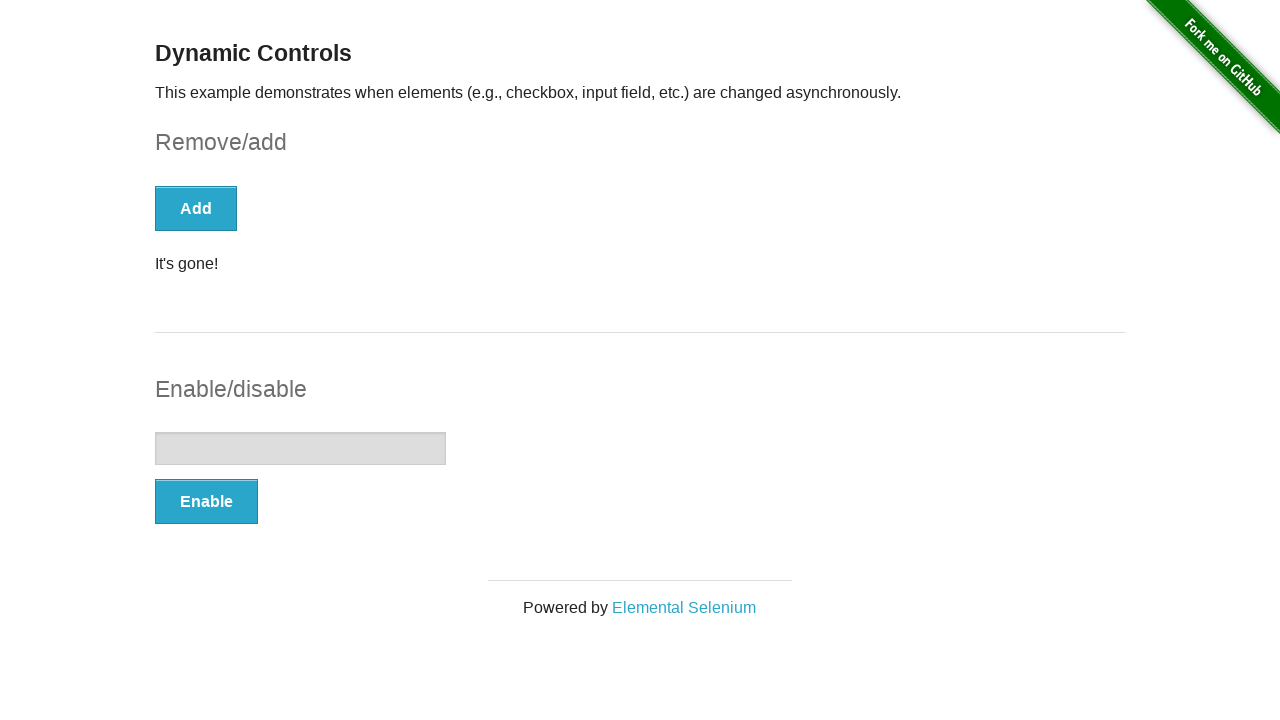